Tests handling of JavaScript alerts by triggering three different types of alerts (simple alert, confirm dialog, and prompt dialog) and interacting with each one appropriately - accepting, dismissing, and entering text.

Starting URL: http://the-internet.herokuapp.com/javascript_alerts

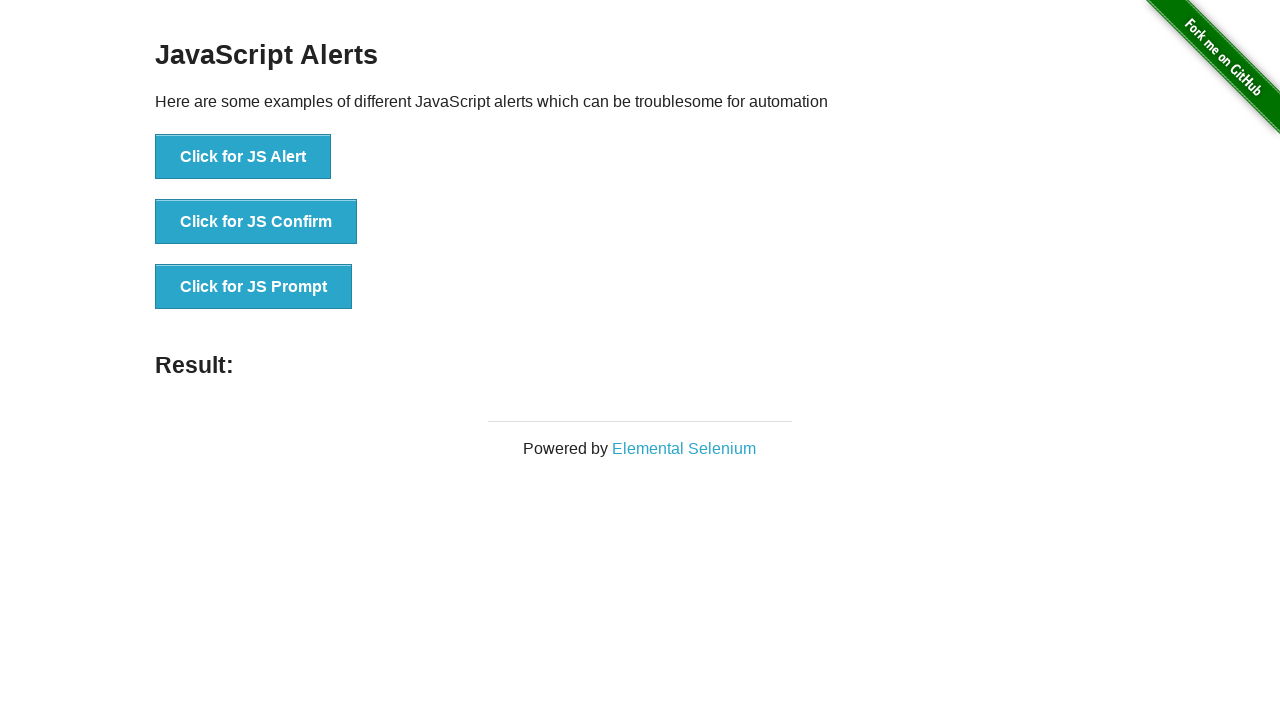

Clicked button to trigger simple JS Alert at (243, 157) on xpath=//button[text()='Click for JS Alert']
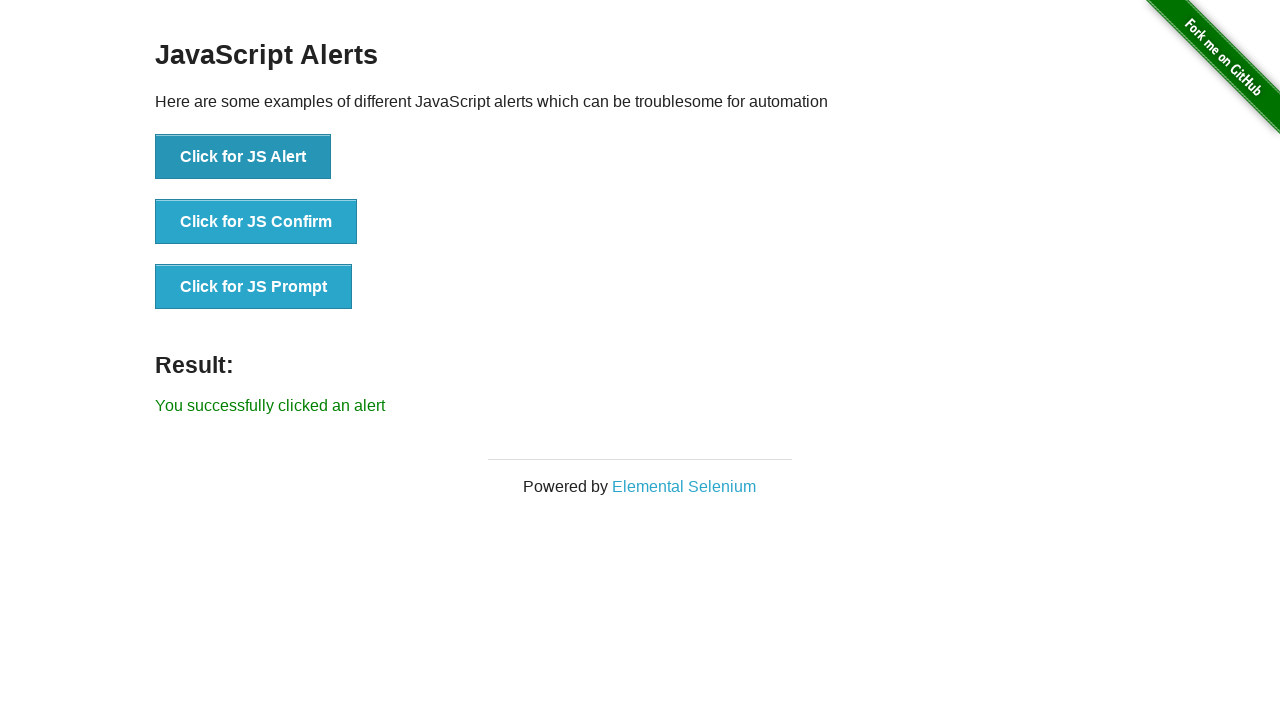

Set up dialog handler to accept the alert
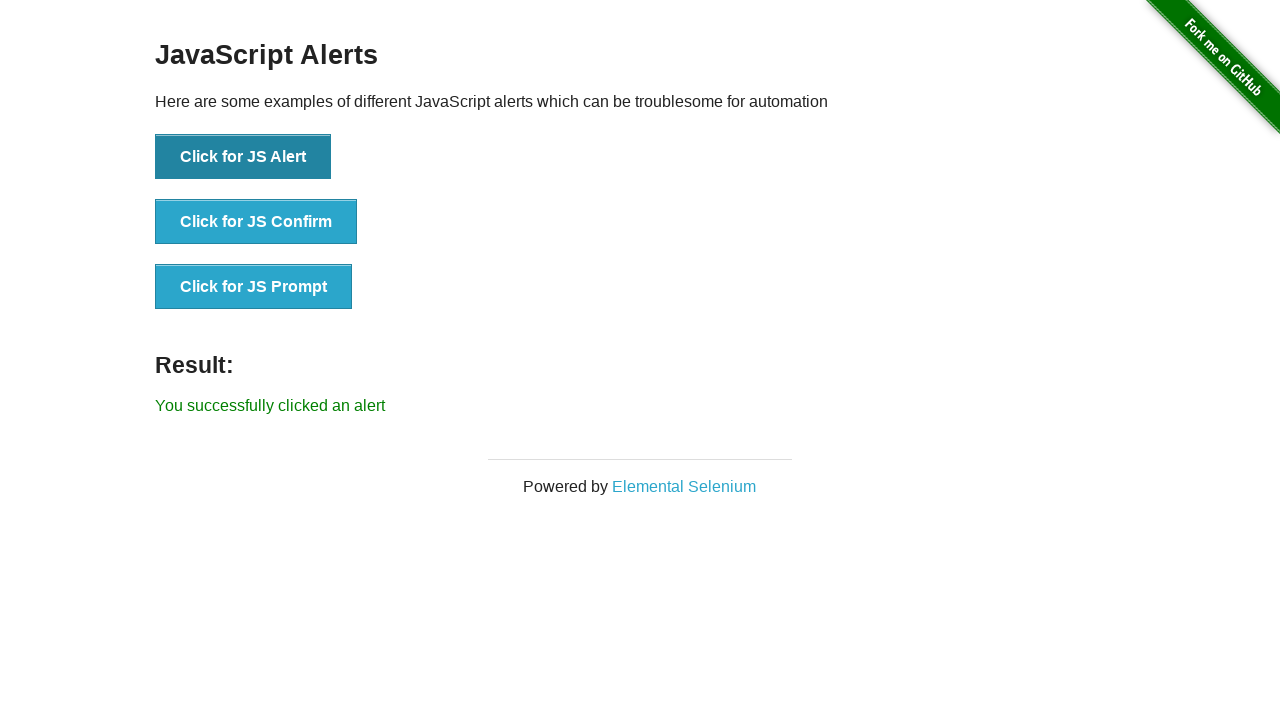

Waited 500ms for alert to be processed
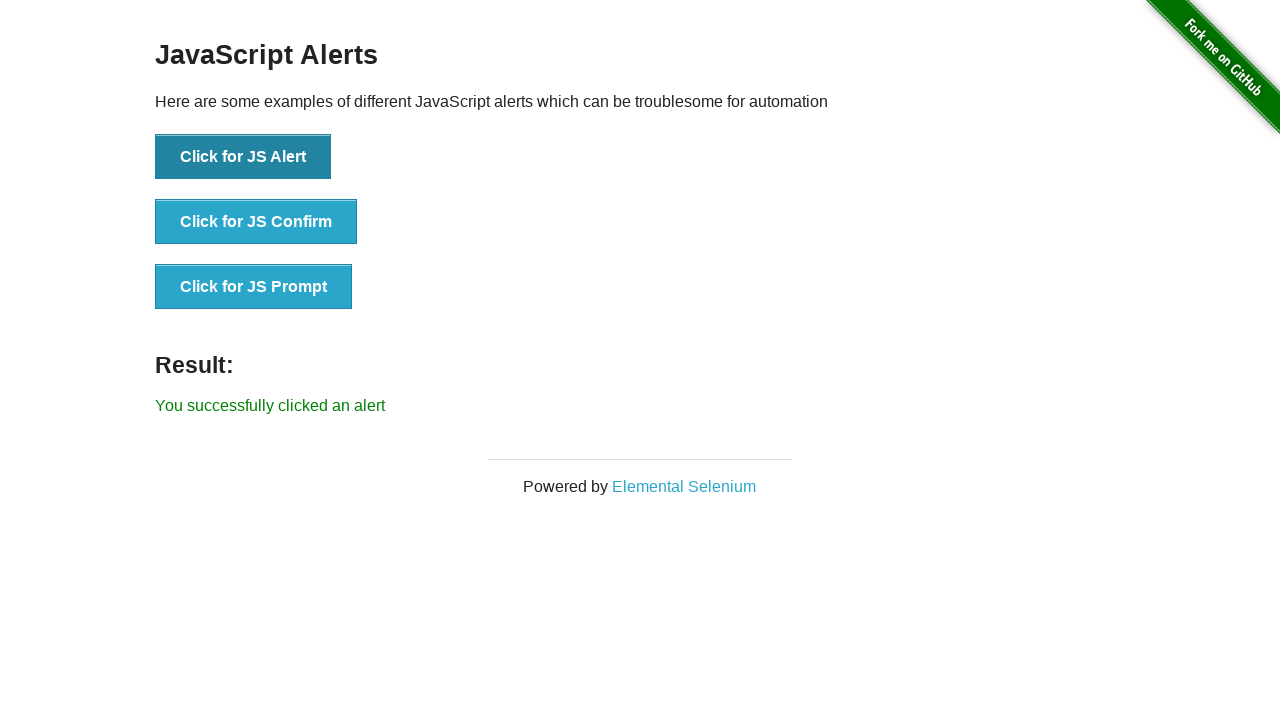

Set up dialog handler to dismiss the confirm dialog
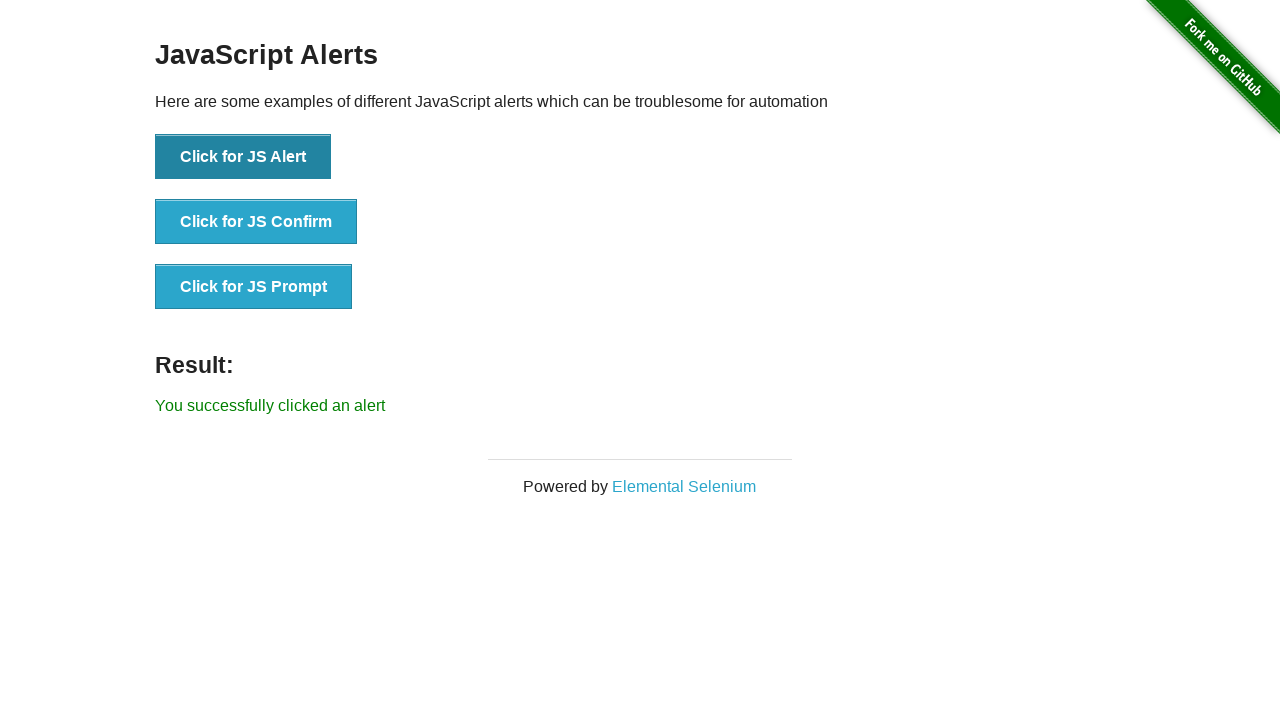

Clicked button to trigger JS Confirm dialog at (256, 222) on xpath=//button[text()='Click for JS Confirm']
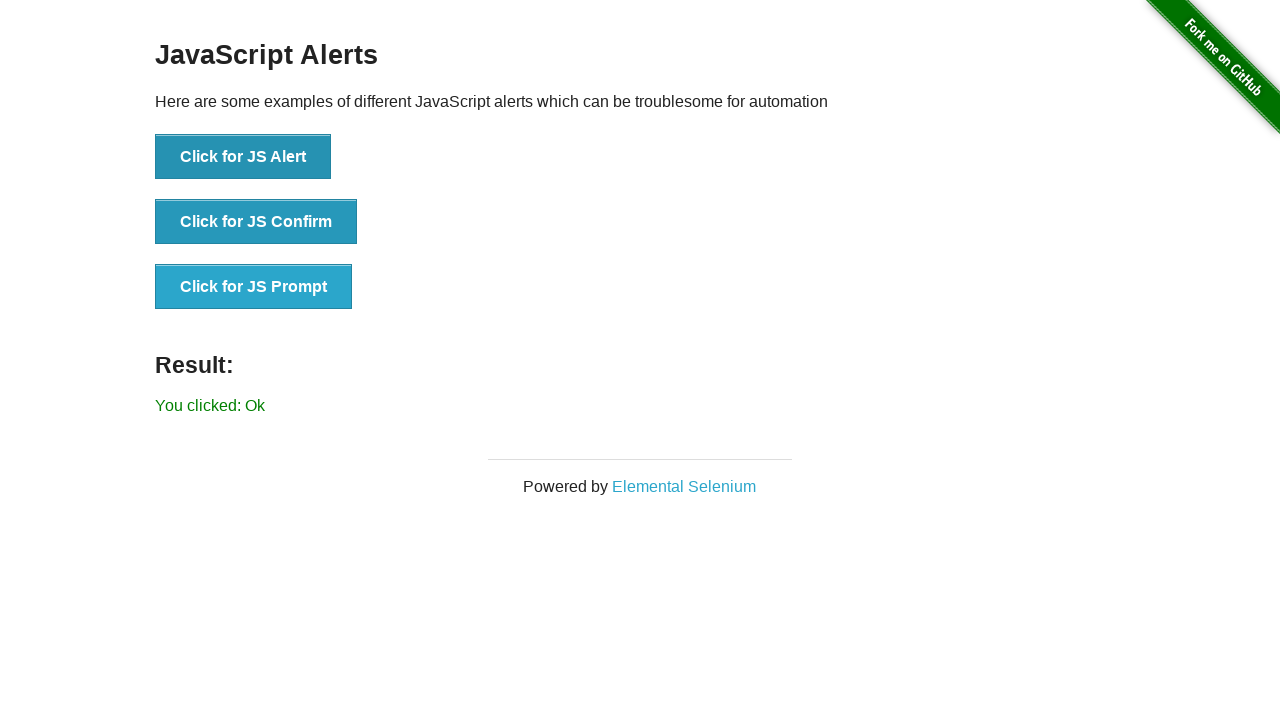

Waited 500ms for confirm dialog to be processed
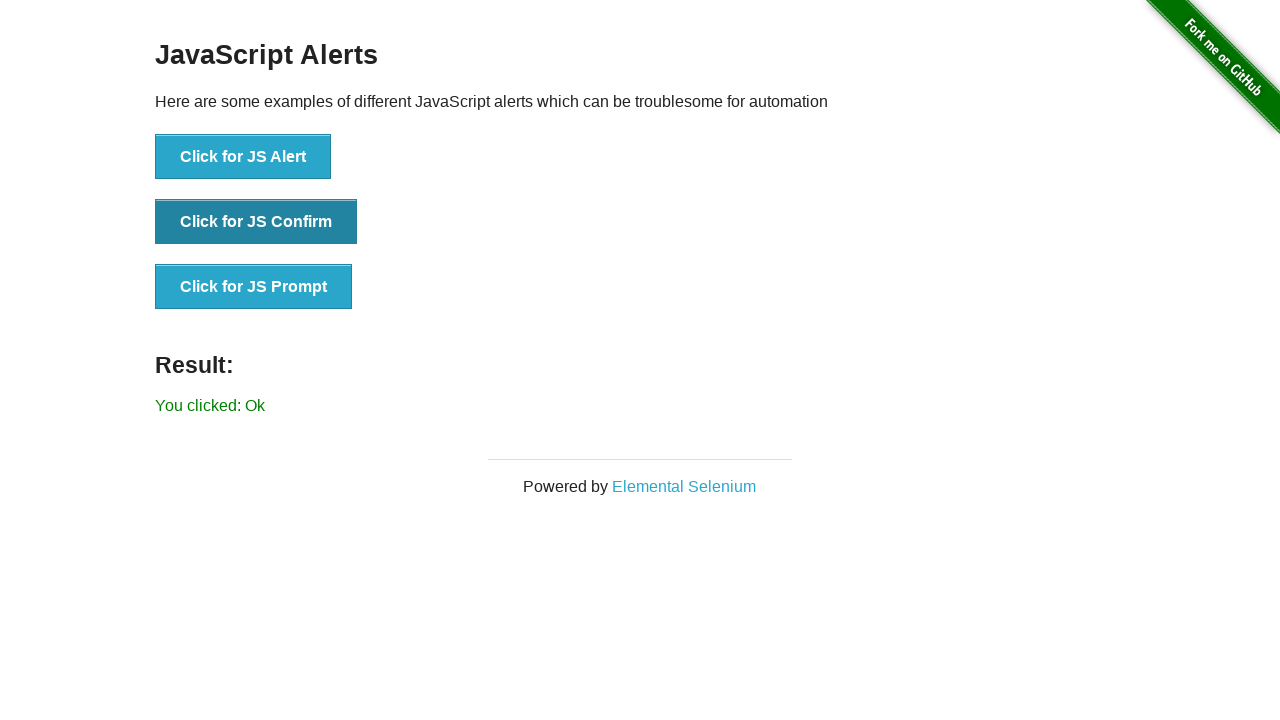

Set up dialog handler to accept prompt with text 'gaurav chauhan'
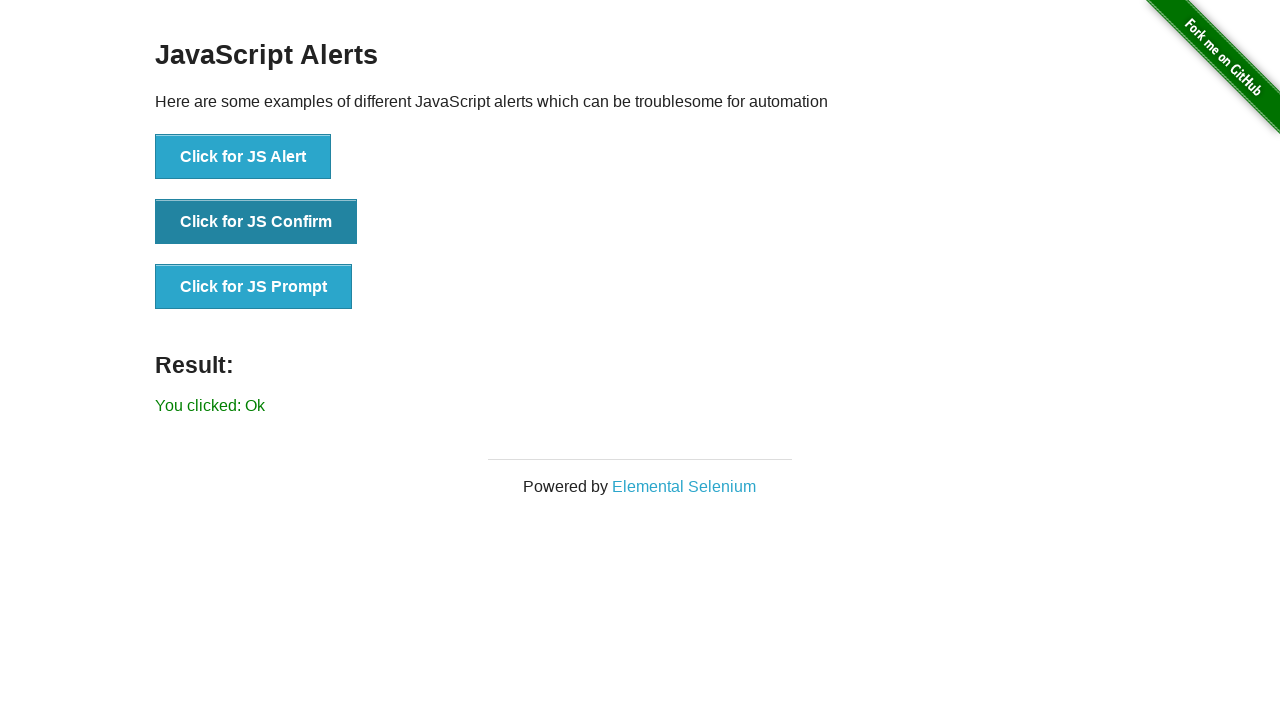

Clicked button to trigger JS Prompt dialog at (254, 287) on xpath=//button[text()='Click for JS Prompt']
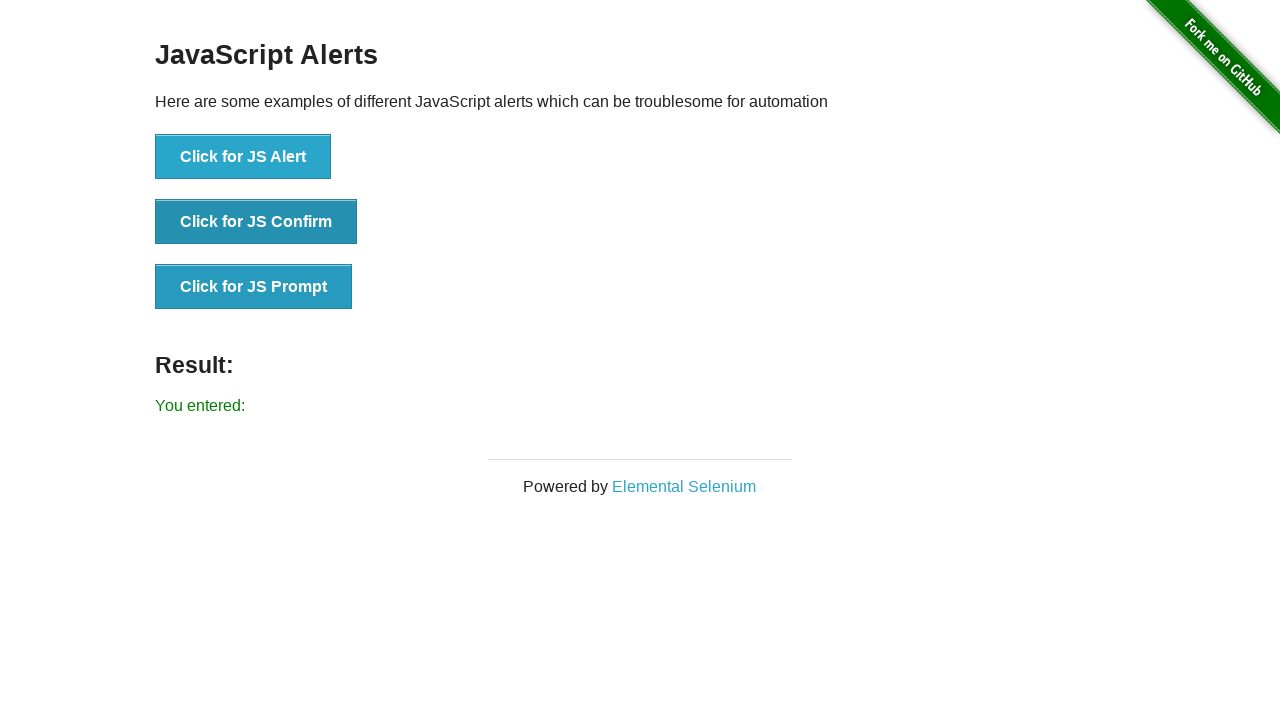

Waited 500ms for prompt dialog to be processed
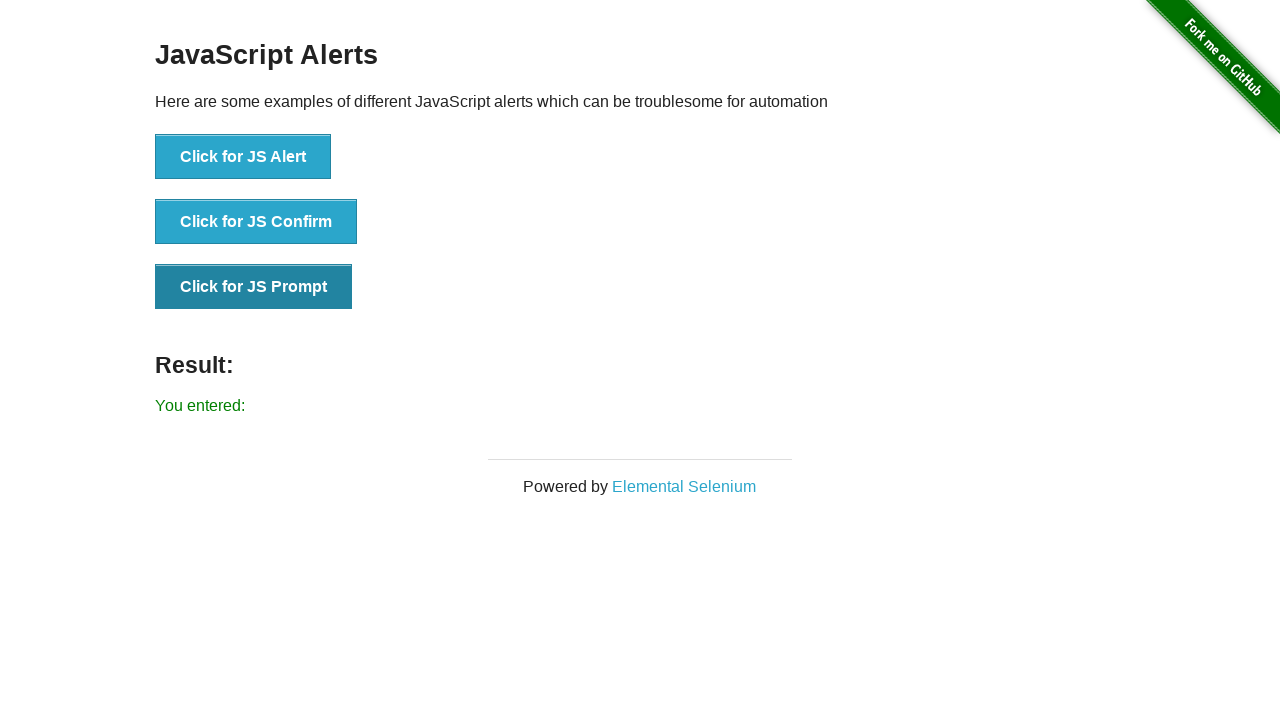

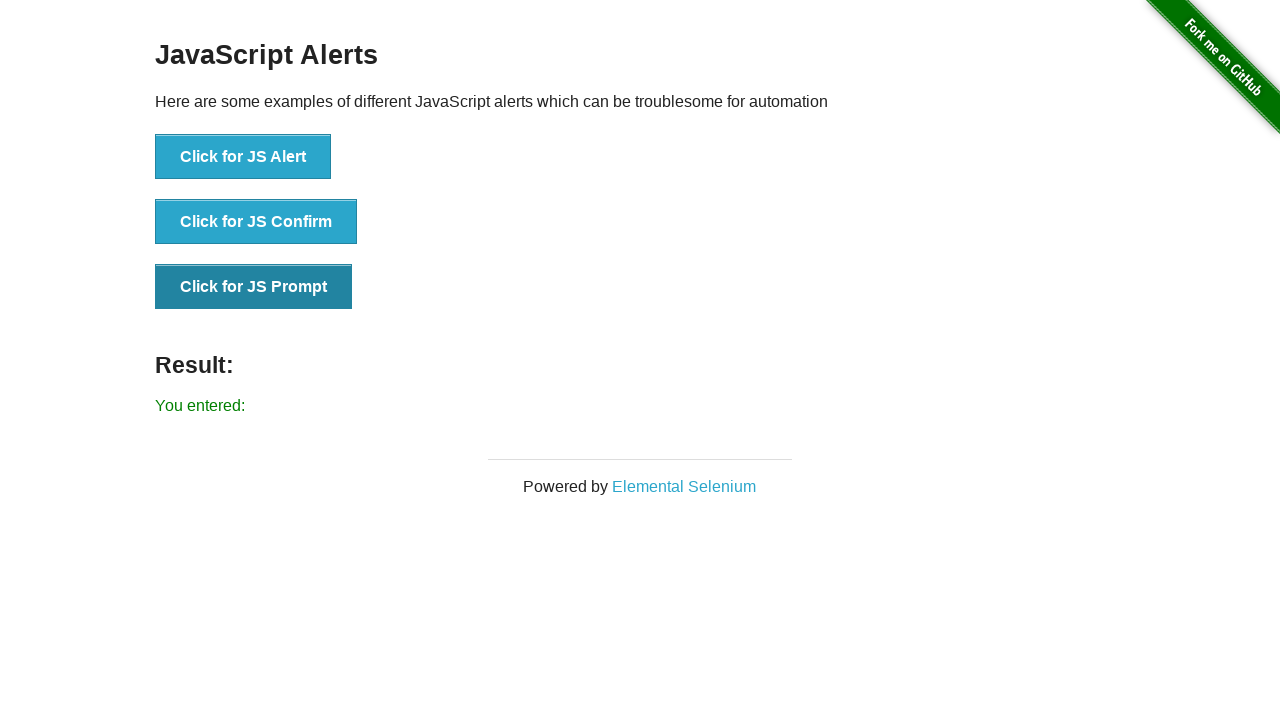